Tests browser window/tab handling by opening a new tab, switching to it, verifying content, and switching back to the original window

Starting URL: https://demoqa.com/browser-windows

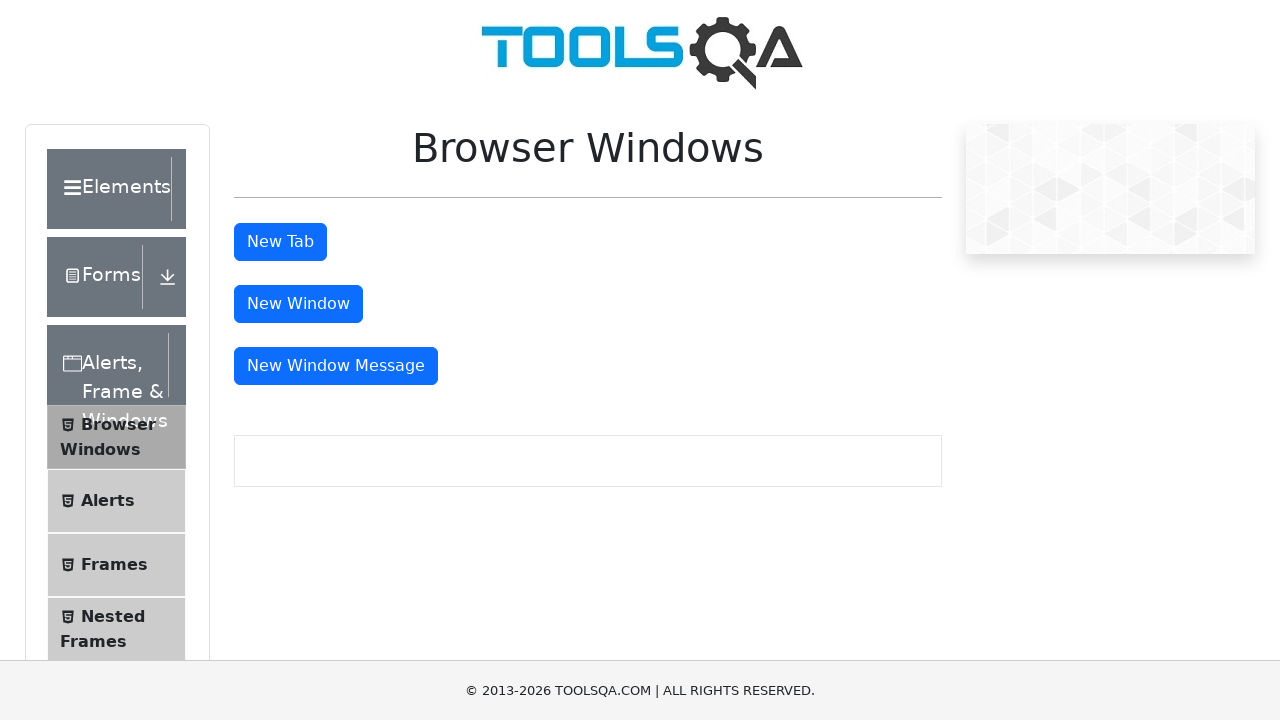

Clicked button to open new tab at (280, 242) on #tabButton
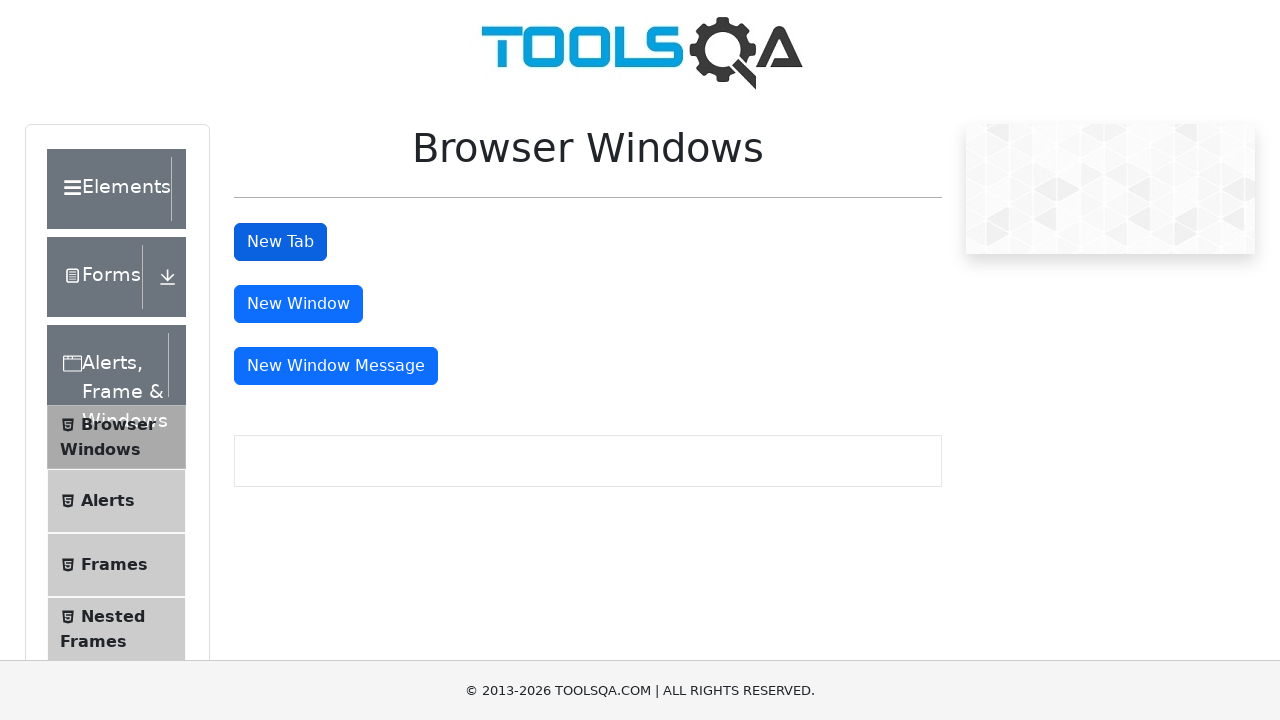

Retrieved all open pages from context
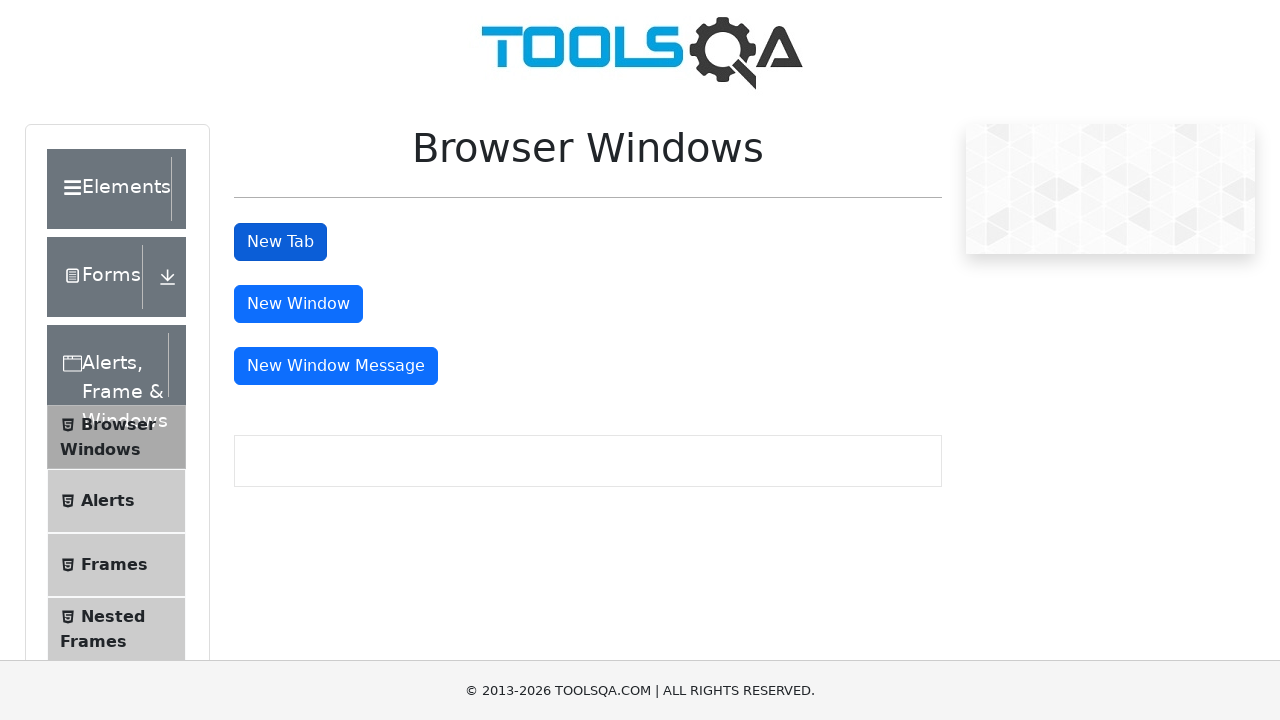

Got reference to new tab (second page)
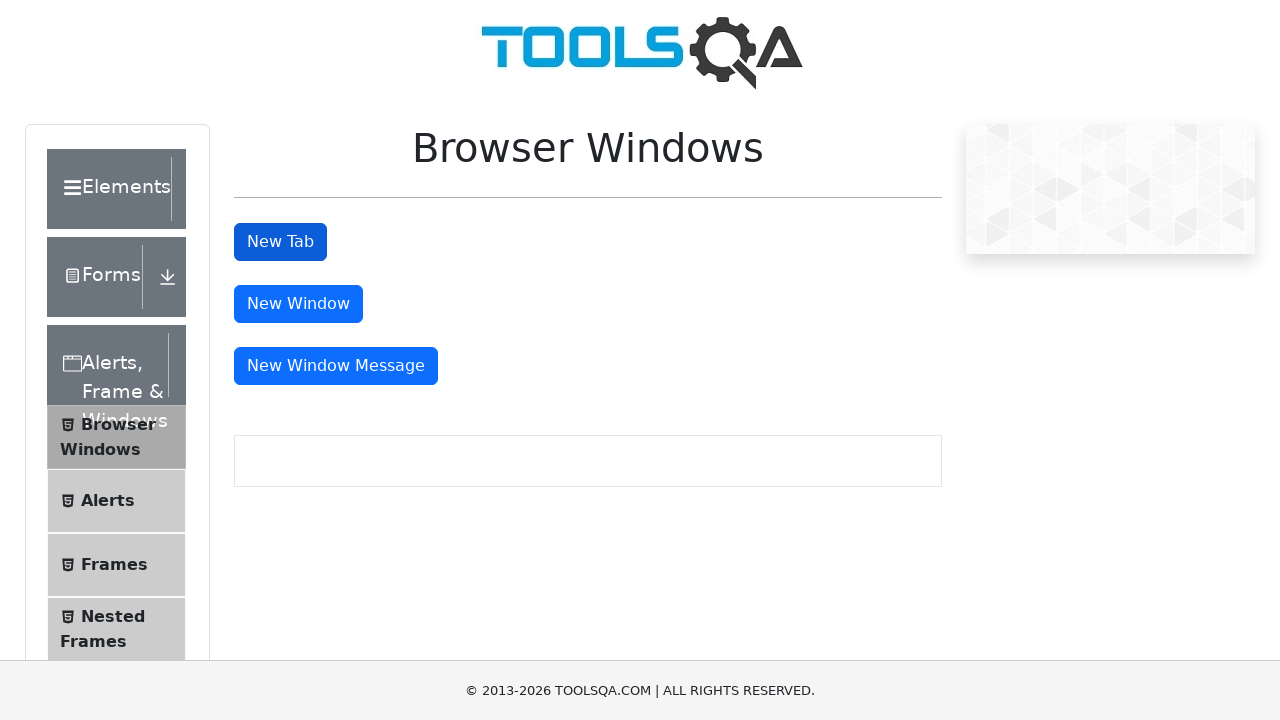

Waited for sample heading element to load in new tab
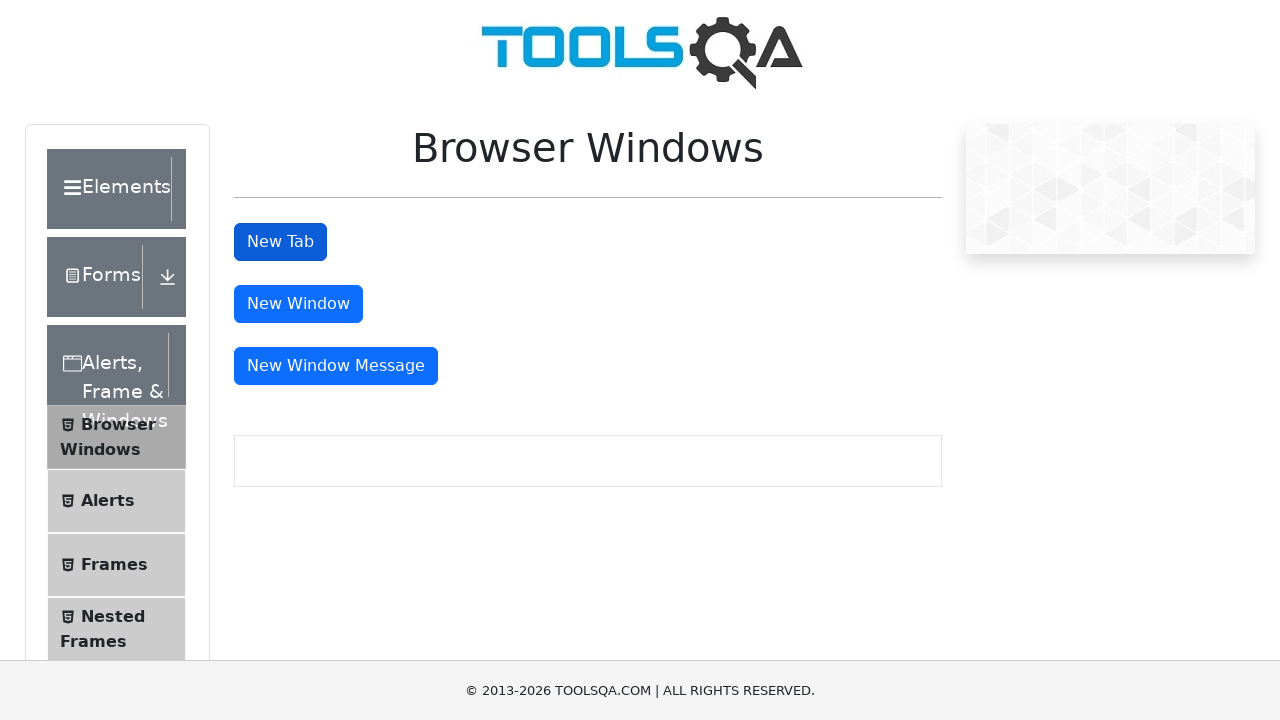

Retrieved heading text from new tab
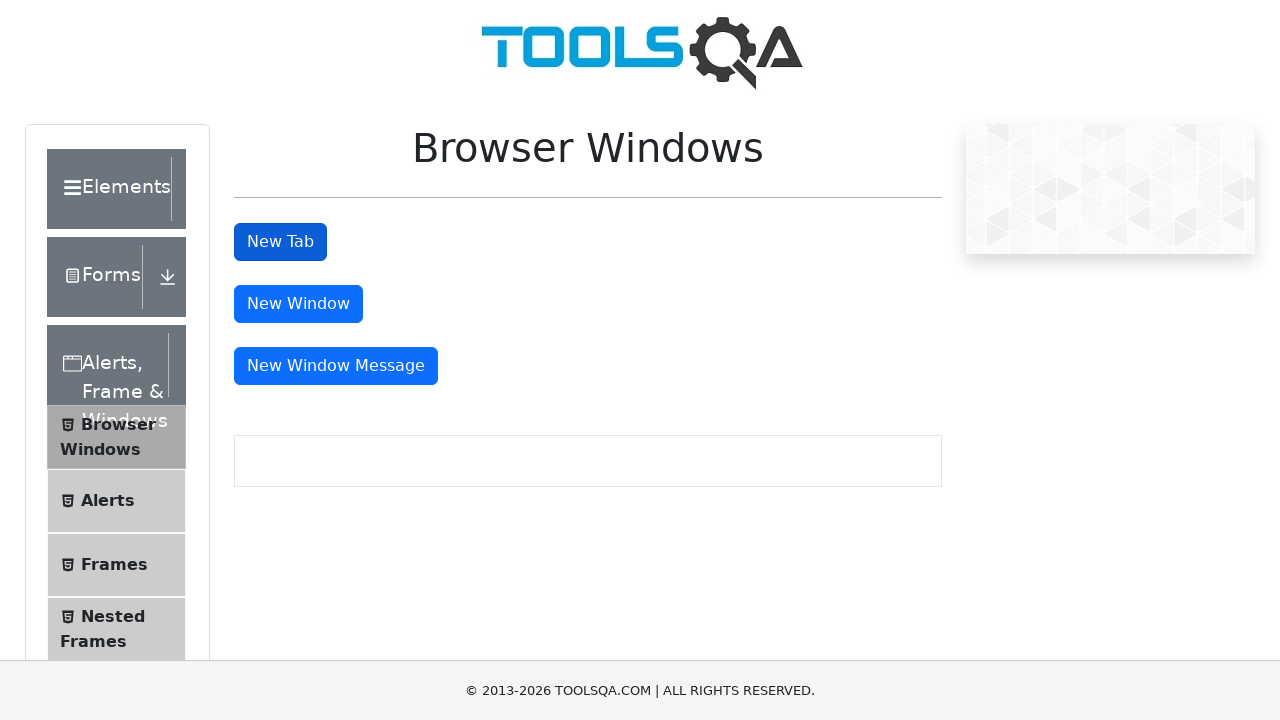

Verified heading text matches 'This is a sample page'
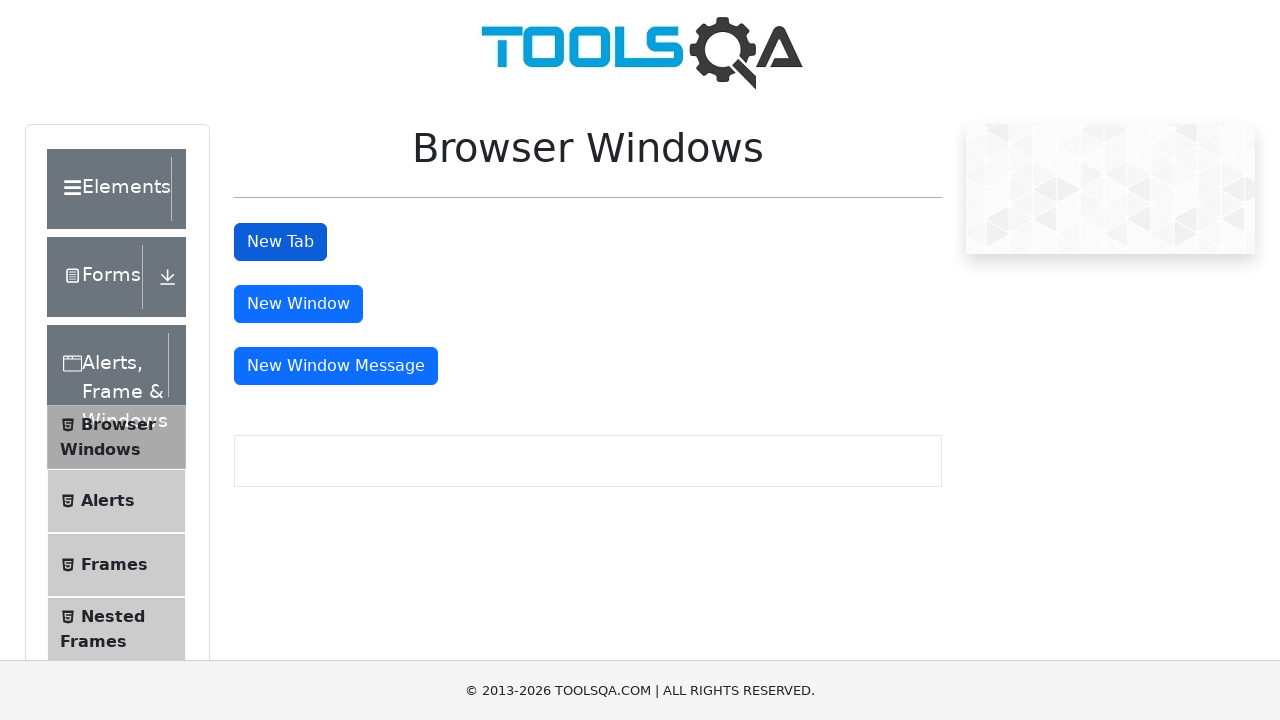

Closed the new tab
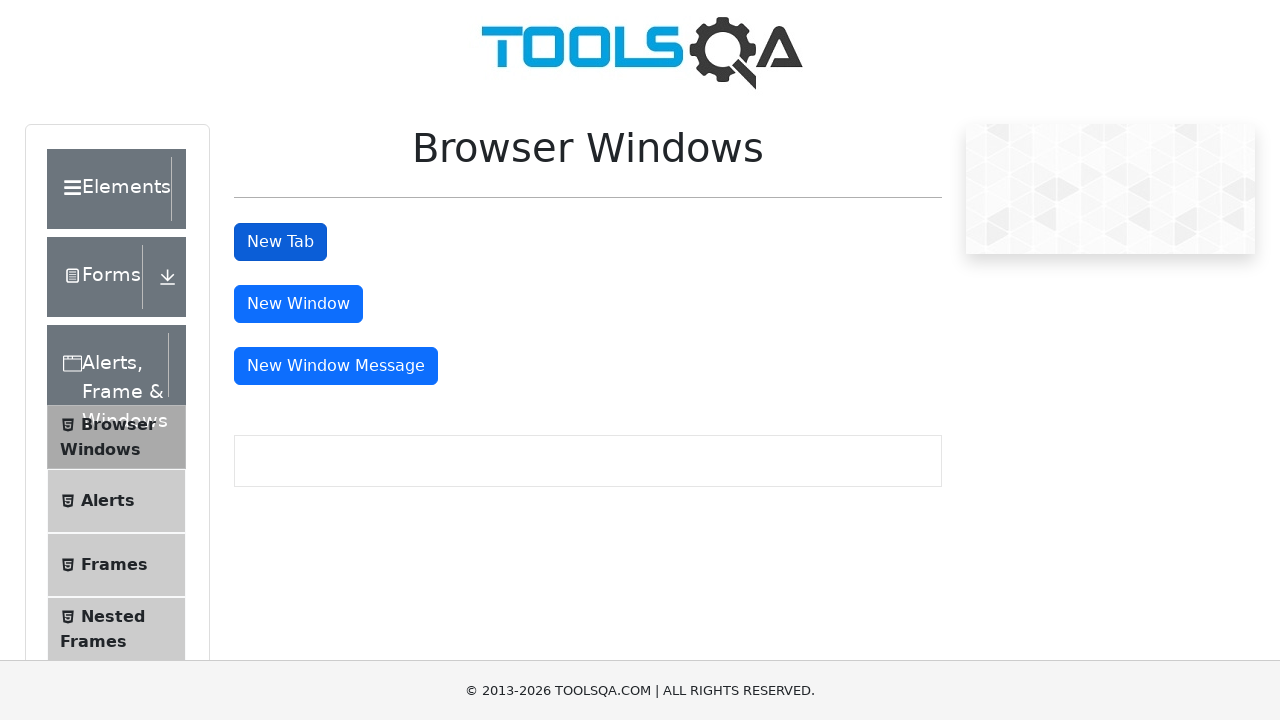

Verified original tab URL is still https://demoqa.com/browser-windows
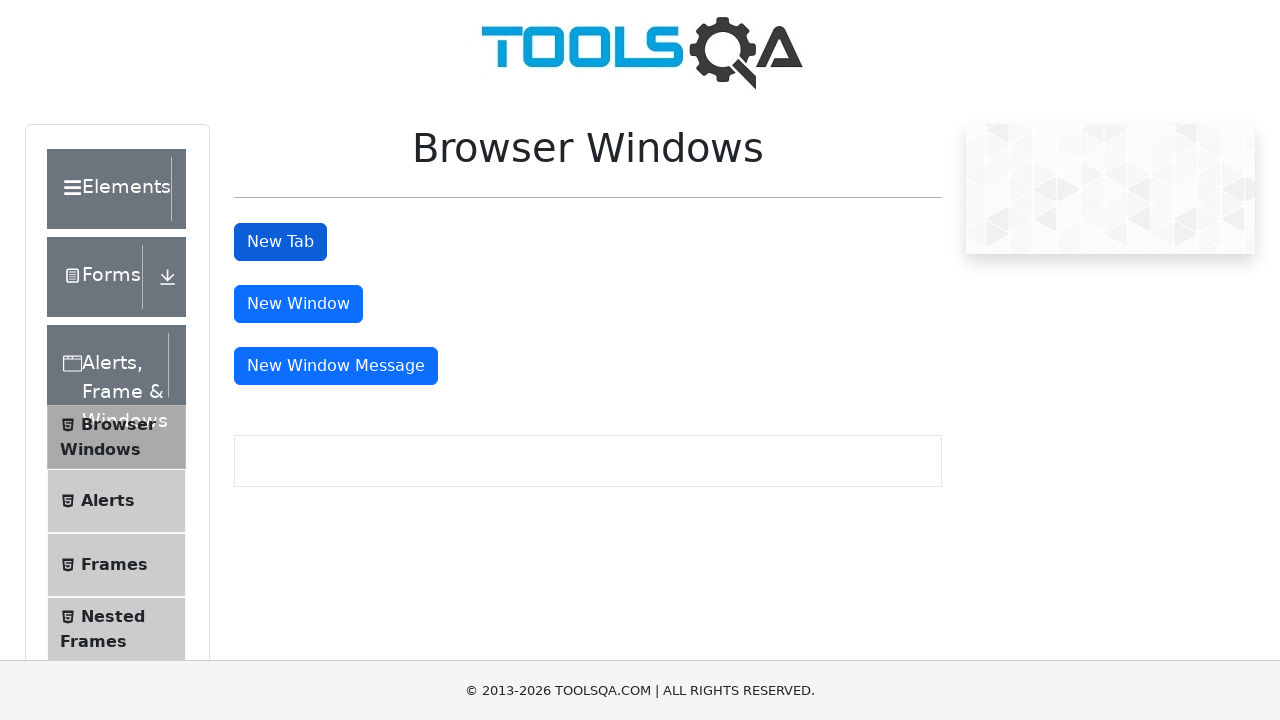

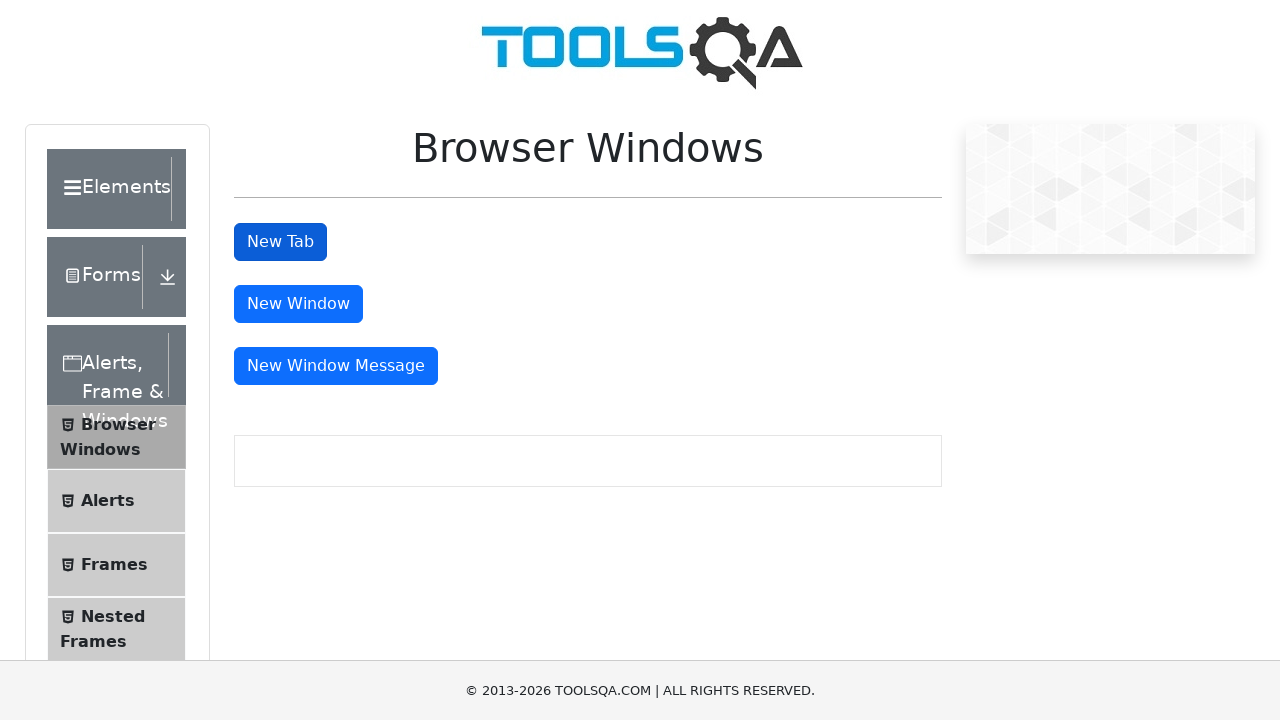